Tests navigation through the Frames section by clicking on the Frames link and then the Nested Frames link

Starting URL: https://the-internet.herokuapp.com/

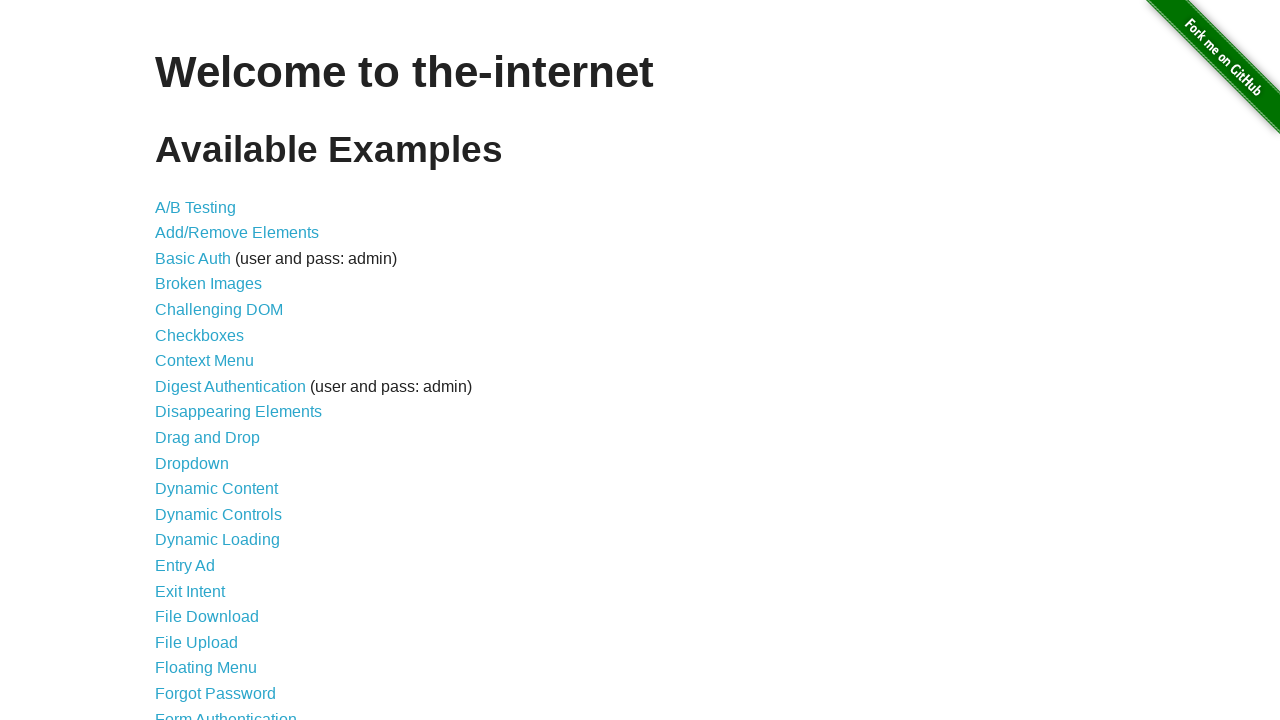

Clicked on the Frames link at (182, 361) on xpath=//a[normalize-space()='Frames']
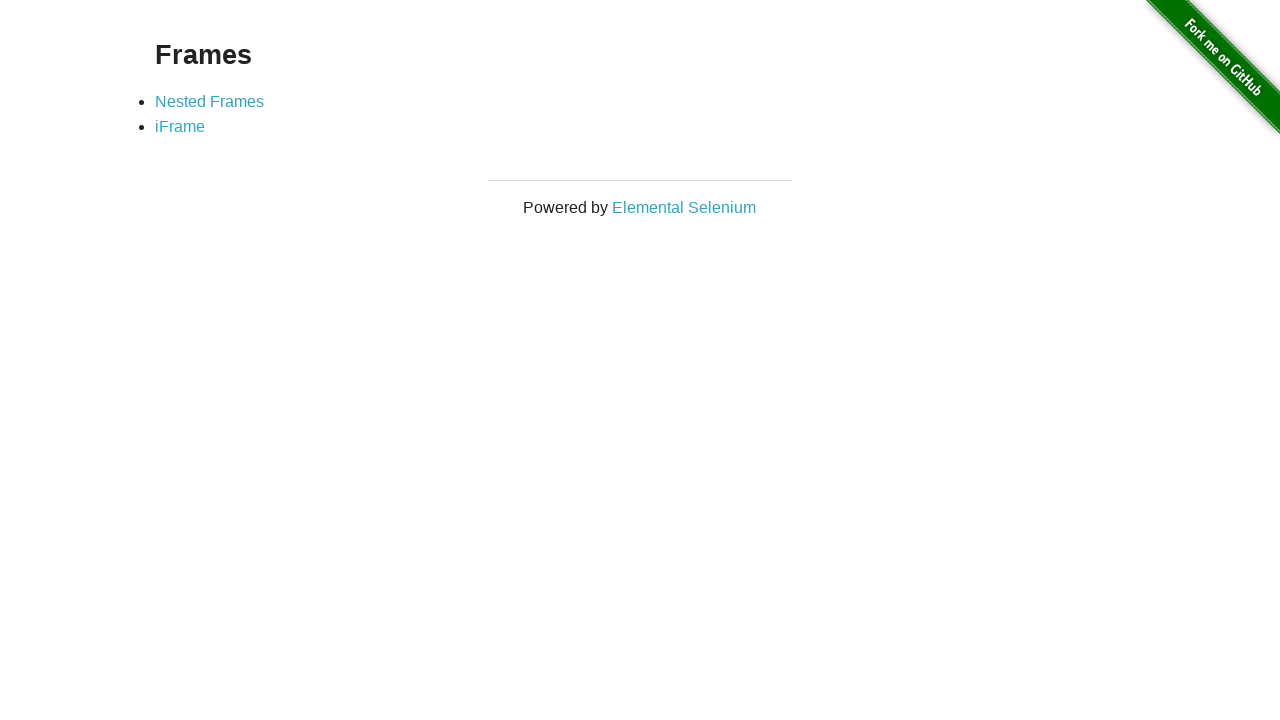

Clicked on the Nested Frames link at (210, 101) on xpath=//a[normalize-space()='Nested Frames']
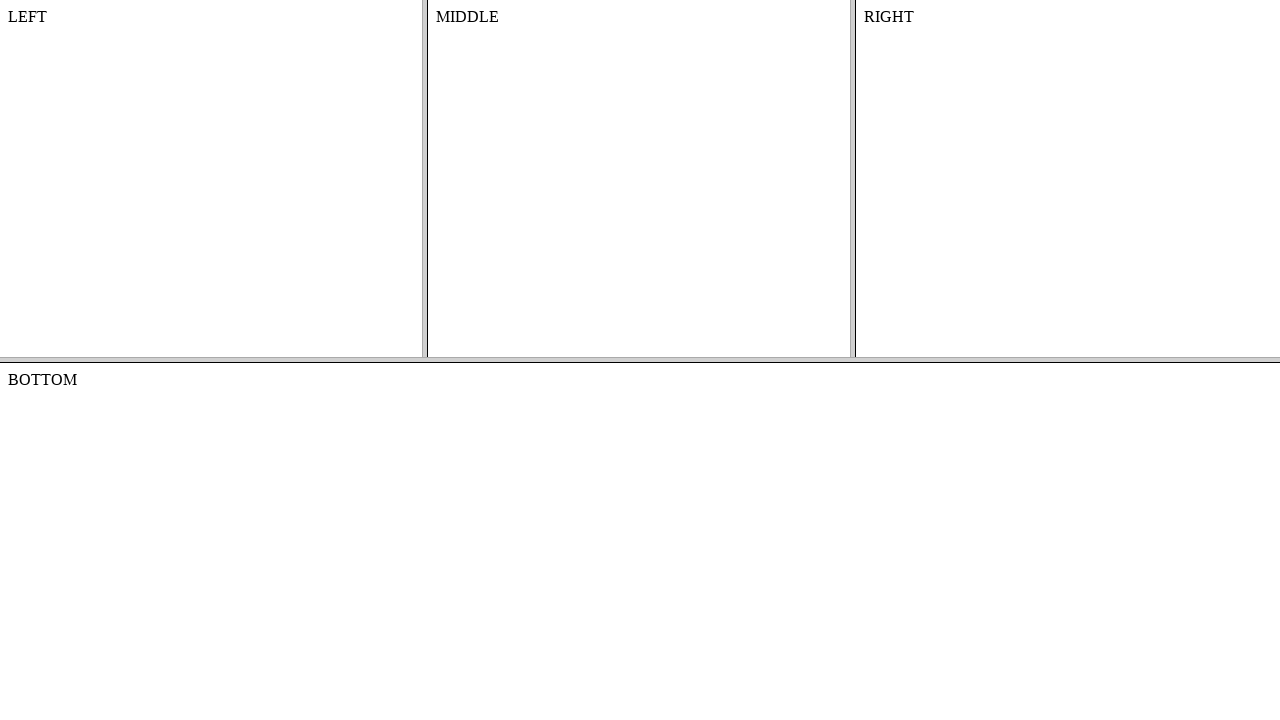

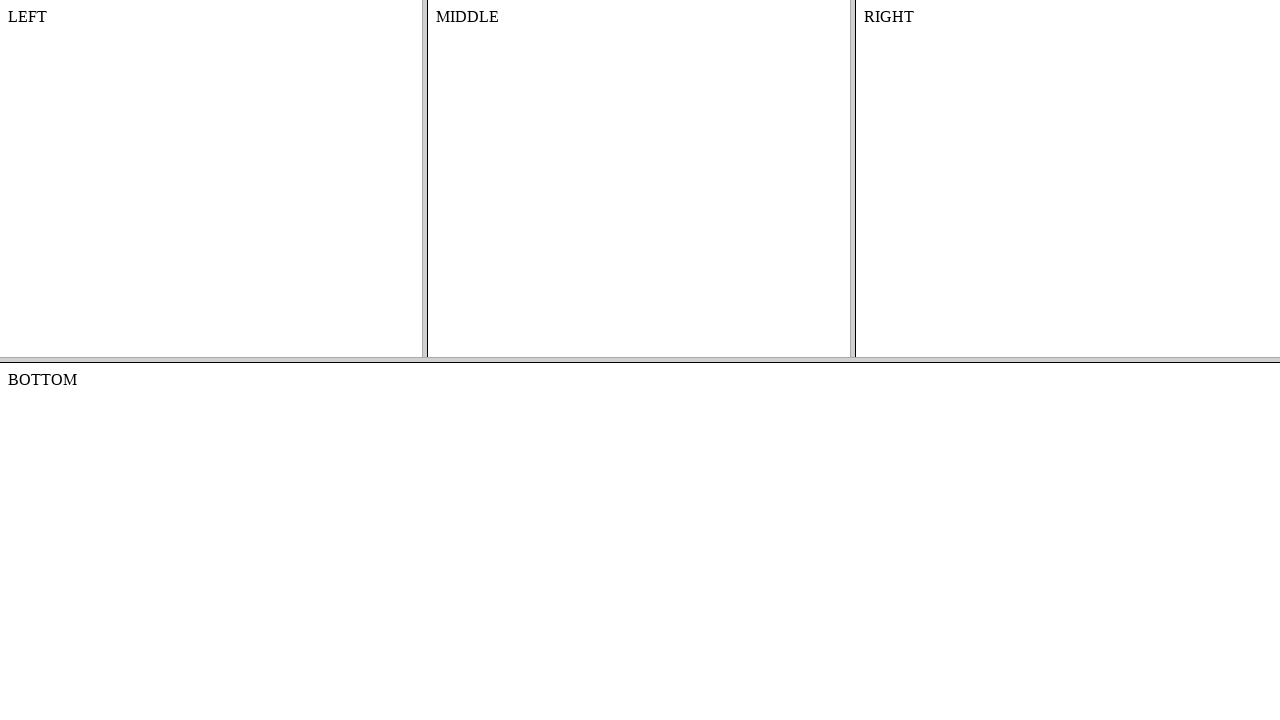